Tests jQuery UI selectable widget by navigating to the demo page, switching to the demo iframe, and clicking on Item 3 in the selectable list

Starting URL: http://jqueryui.com/selectable/

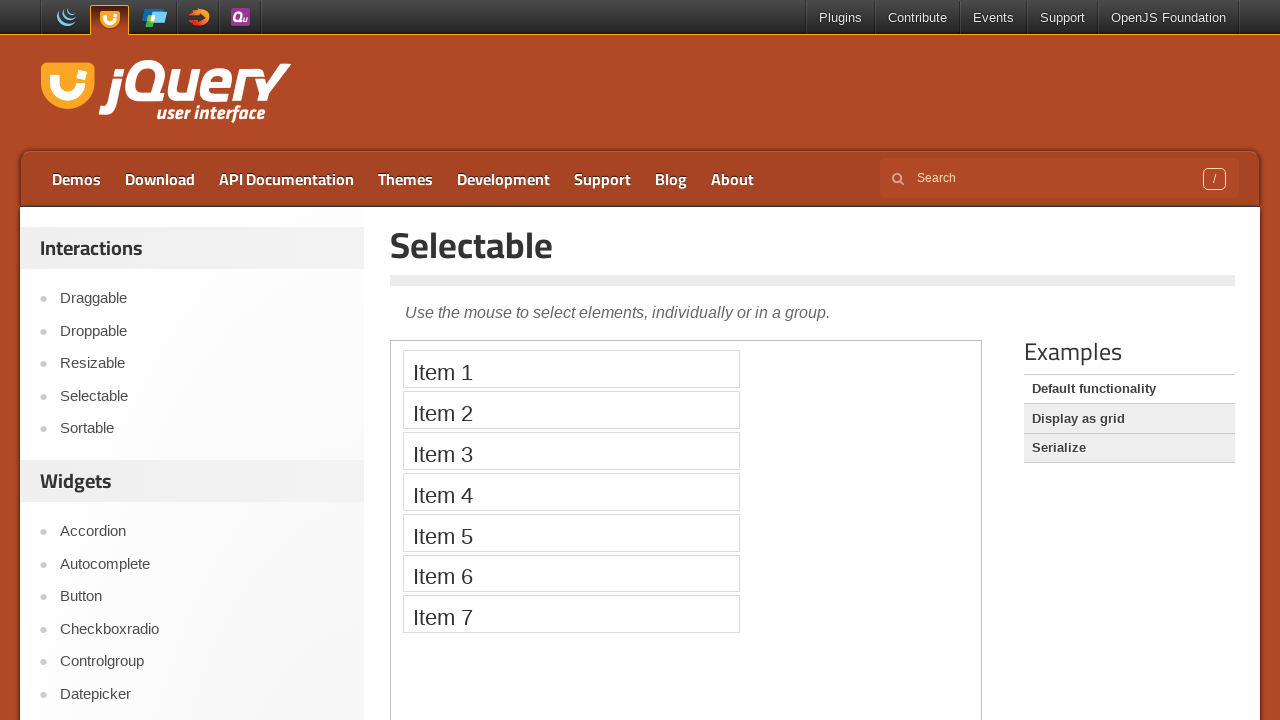

Waited for demo iframe to load
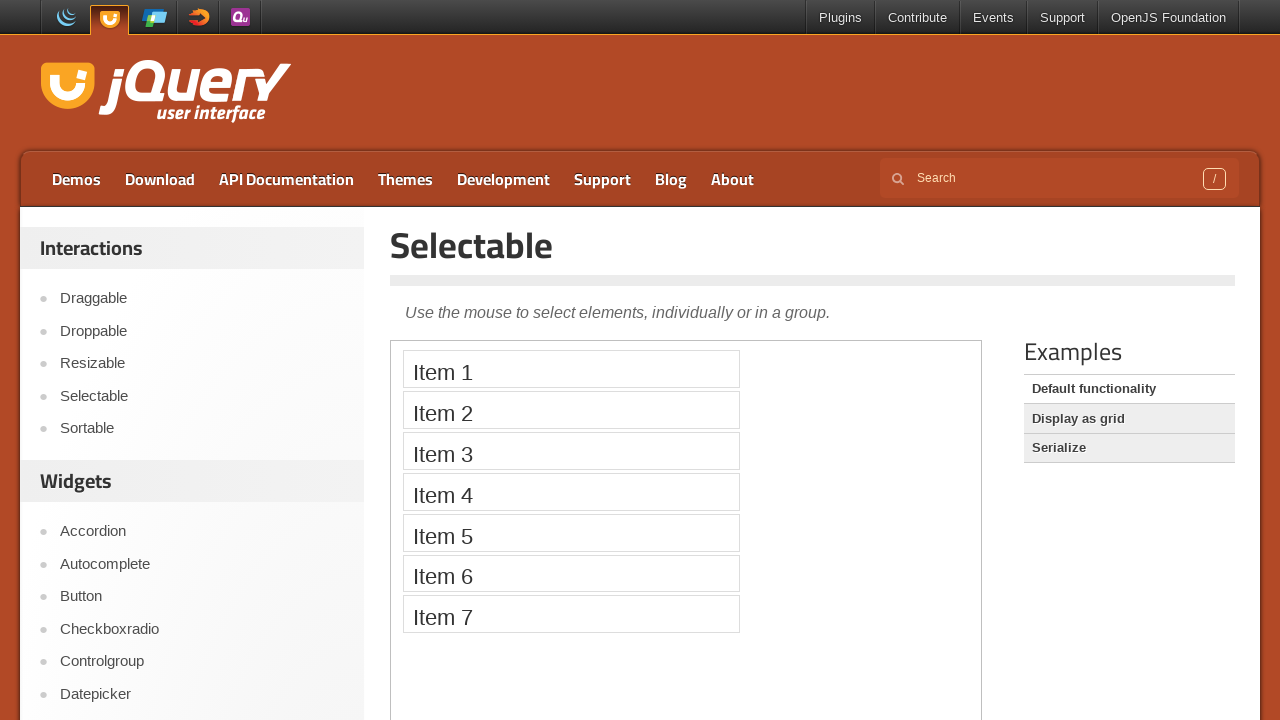

Switched to demo iframe
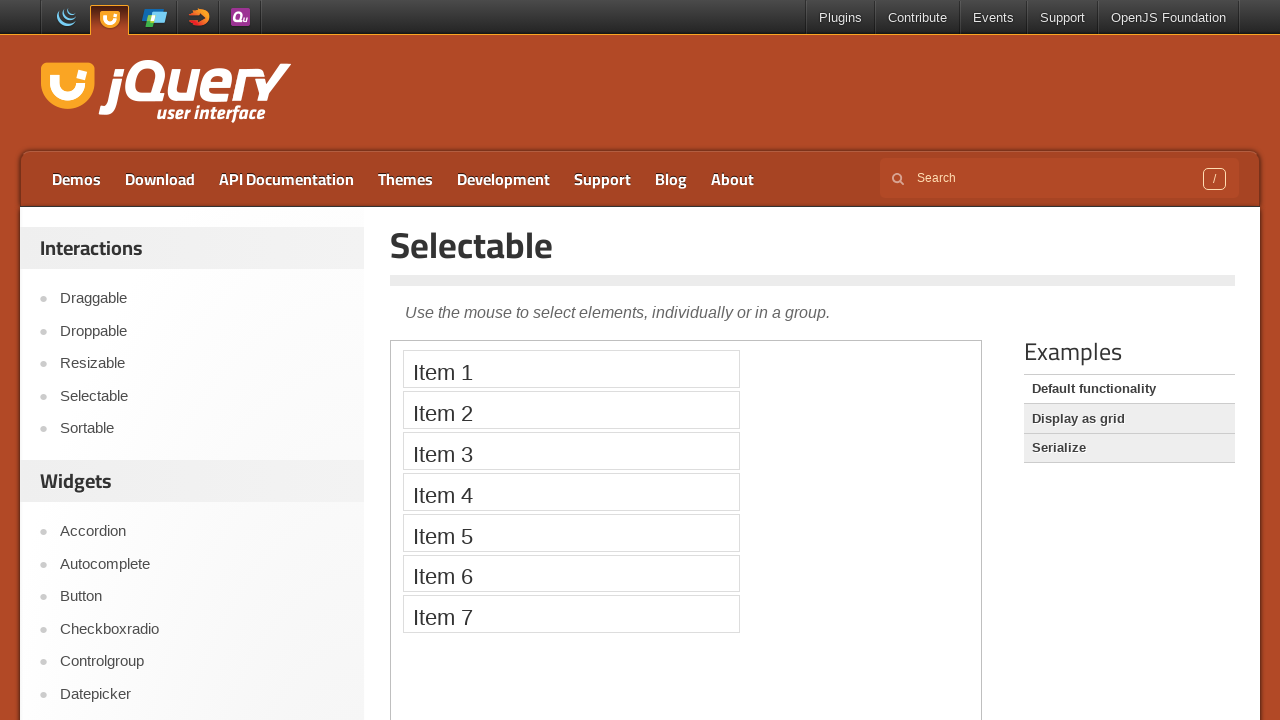

Clicked on Item 3 in the selectable list at (571, 451) on iframe.demo-frame >> internal:control=enter-frame >> xpath=//li[text()='Item 3']
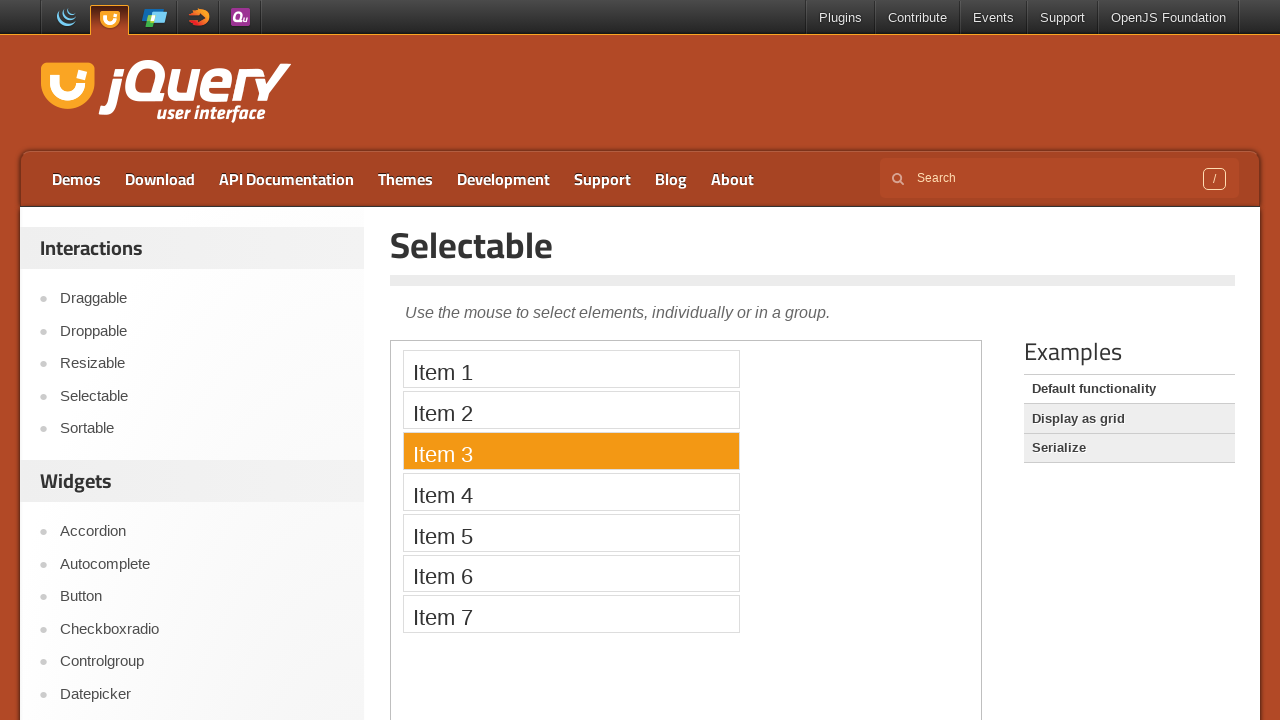

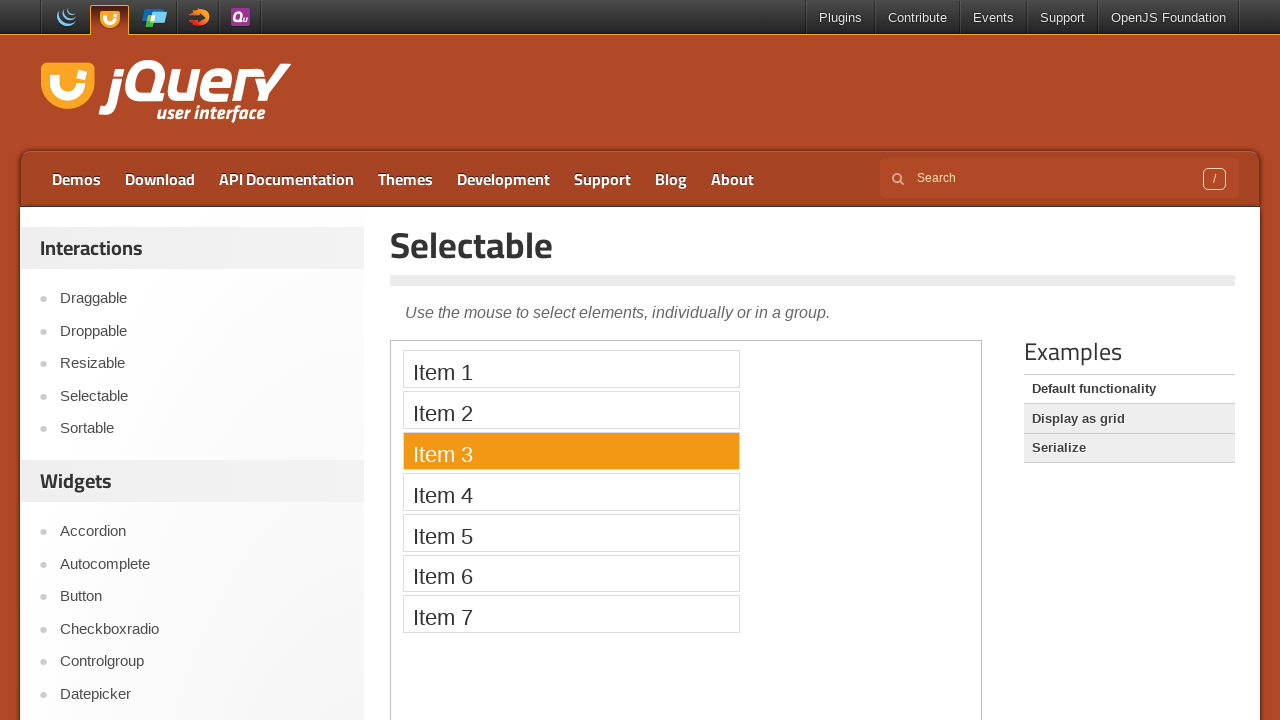